Tests adding specific vegetables (Cucumber, Brocolli, Beetroot, Carrot) to the shopping cart on an e-commerce practice site by iterating through products and clicking "Add to cart" for matching items.

Starting URL: https://rahulshettyacademy.com/seleniumPractise/

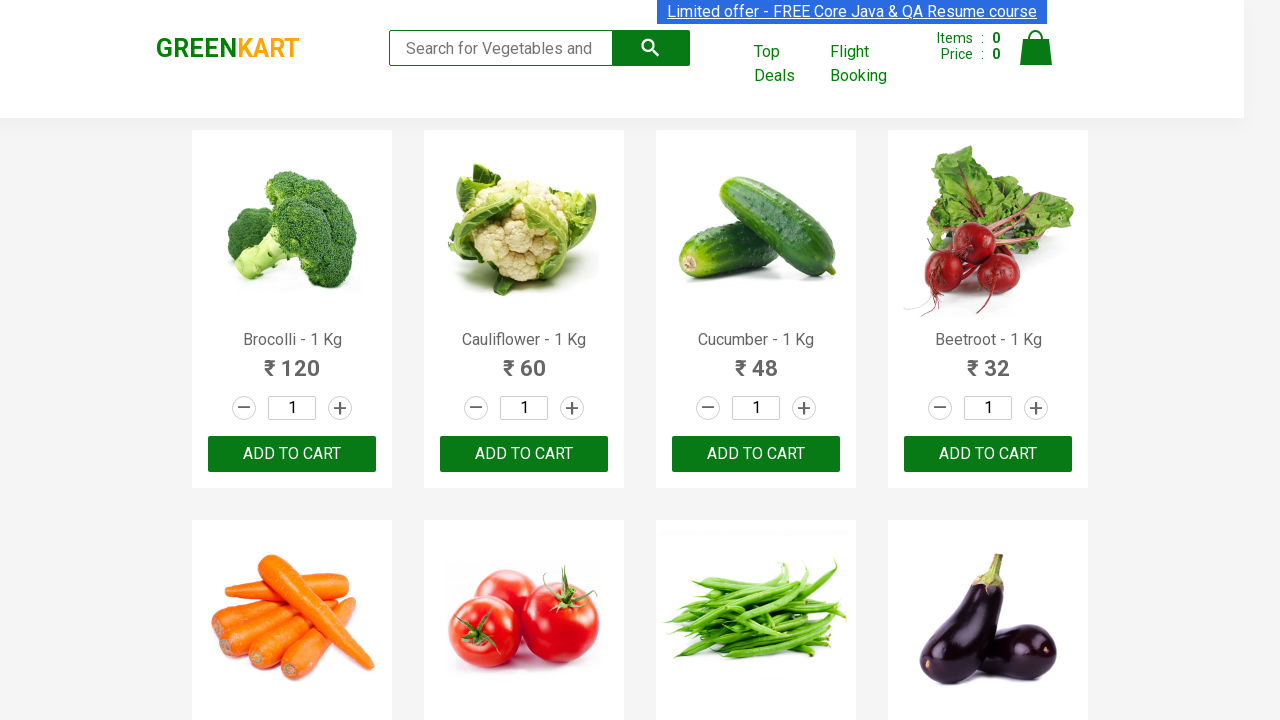

Waited for product elements to load
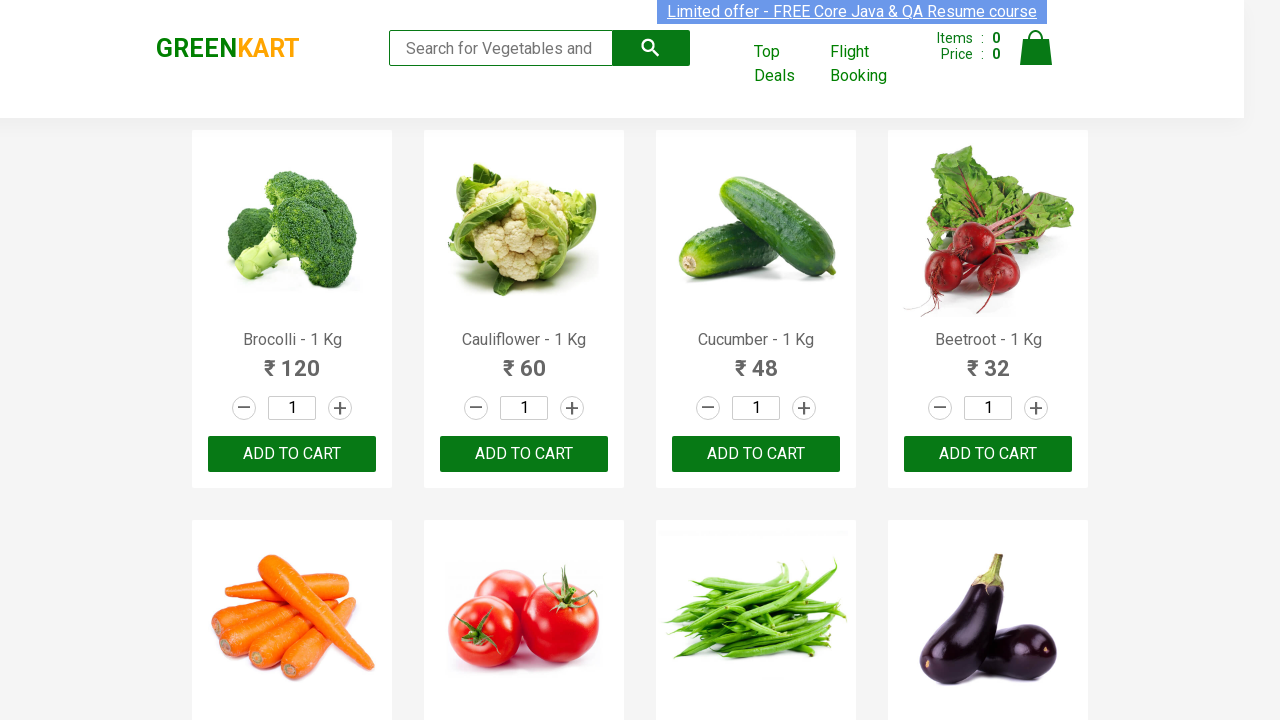

Retrieved all product elements from page
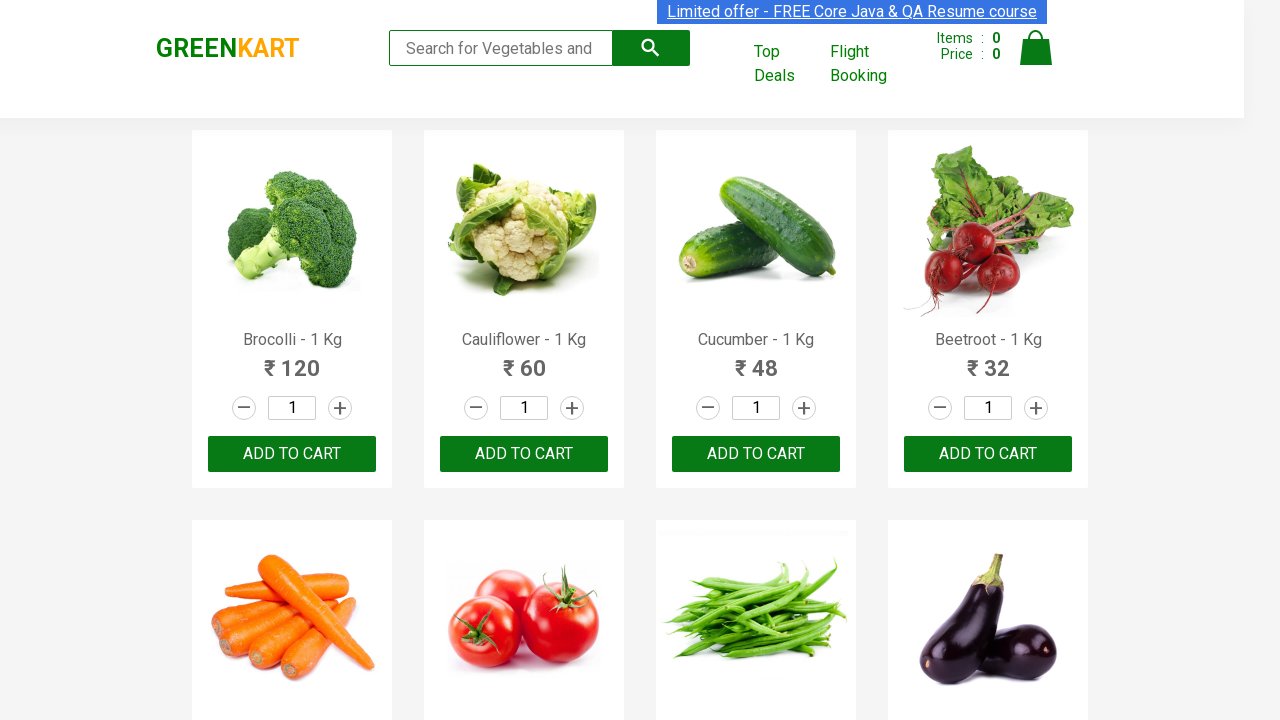

Extracted product name: Brocolli
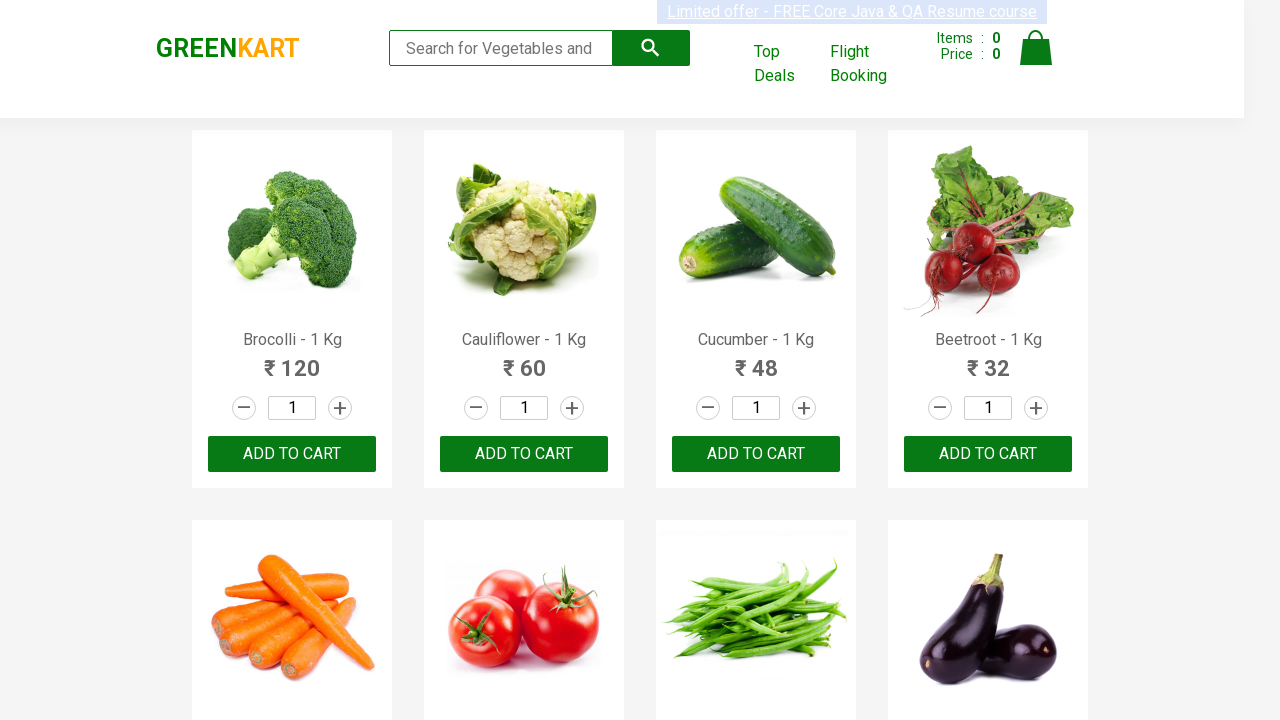

Clicked 'Add to cart' for Brocolli at (292, 454) on xpath=//div[@class='product-action']/button >> nth=0
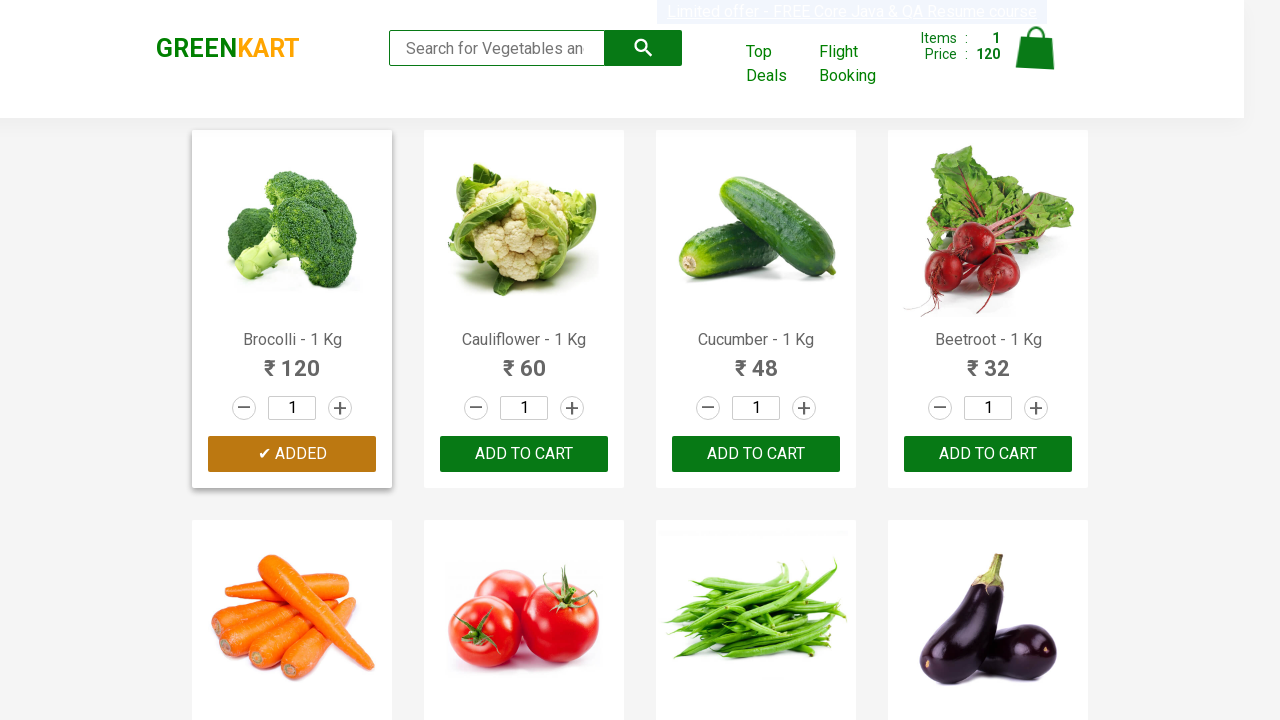

Extracted product name: Cauliflower
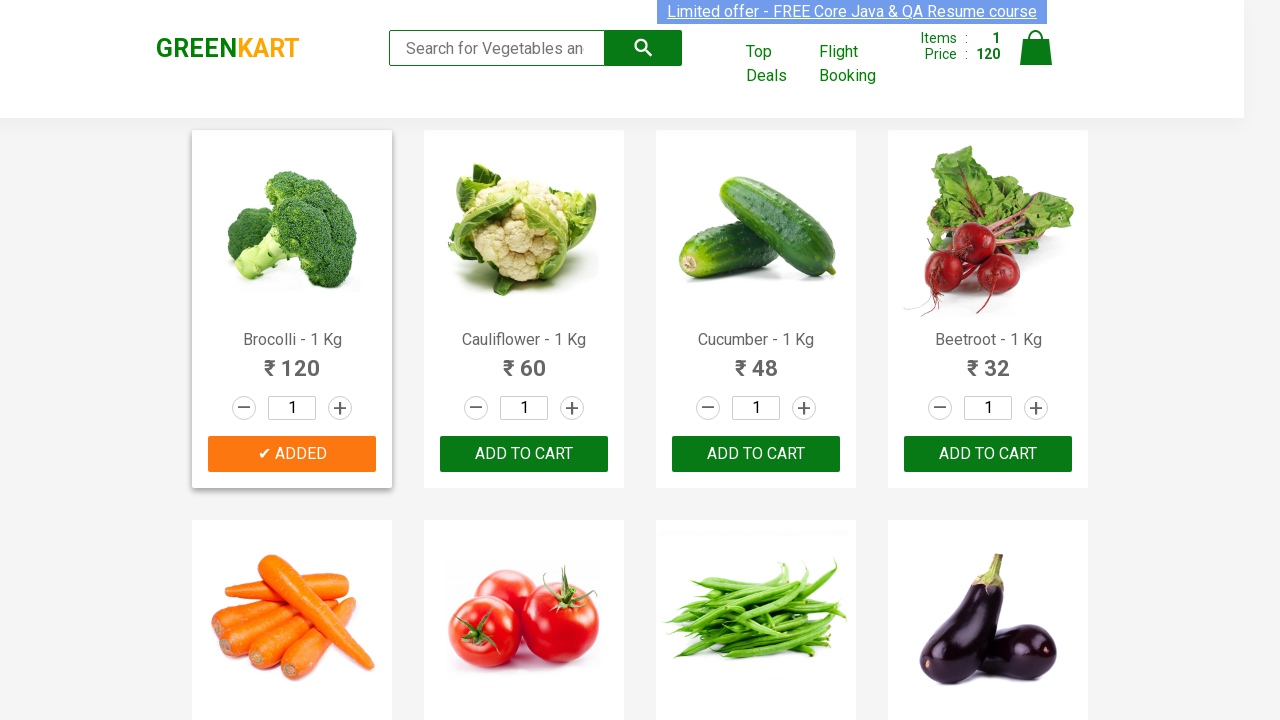

Extracted product name: Cucumber
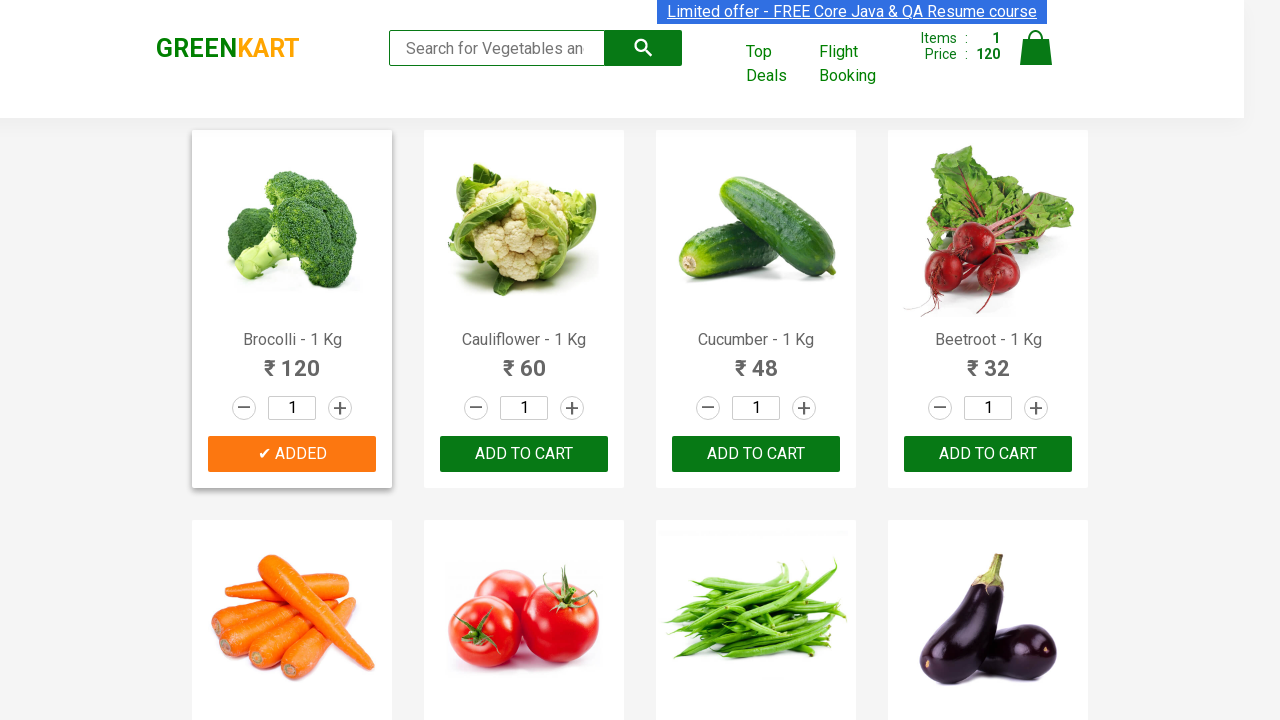

Clicked 'Add to cart' for Cucumber at (756, 454) on xpath=//div[@class='product-action']/button >> nth=2
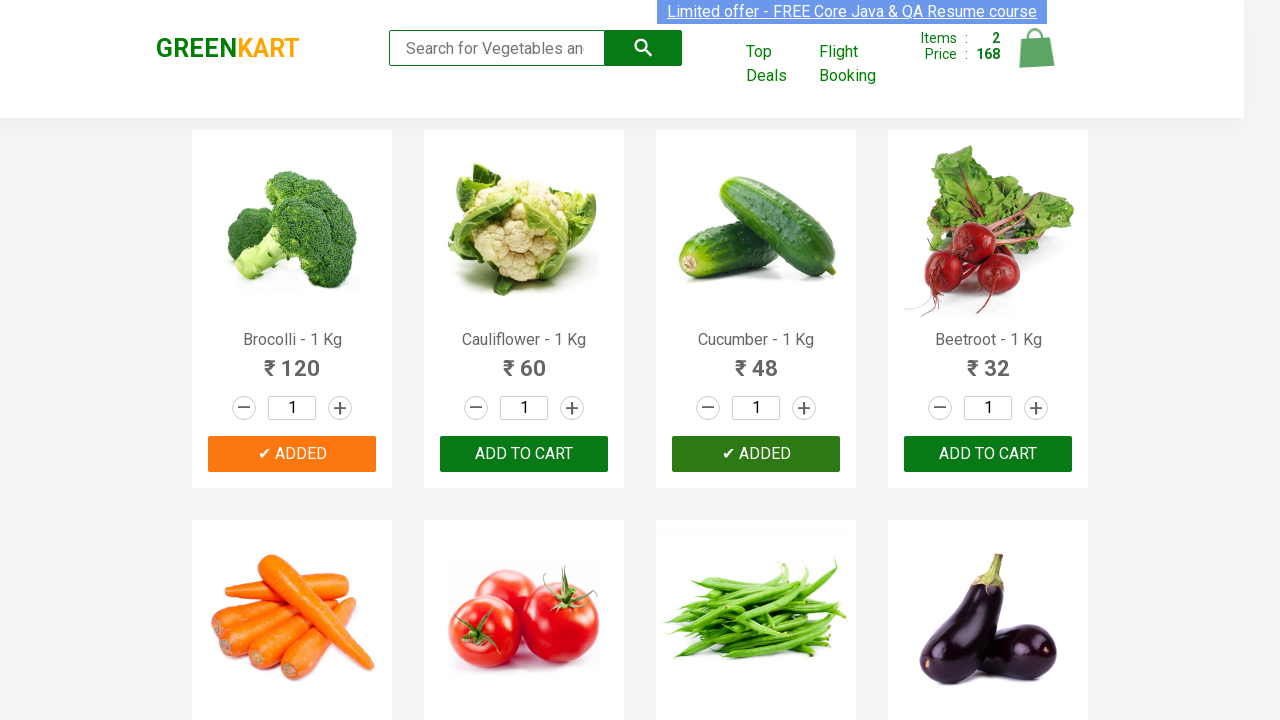

Extracted product name: Beetroot
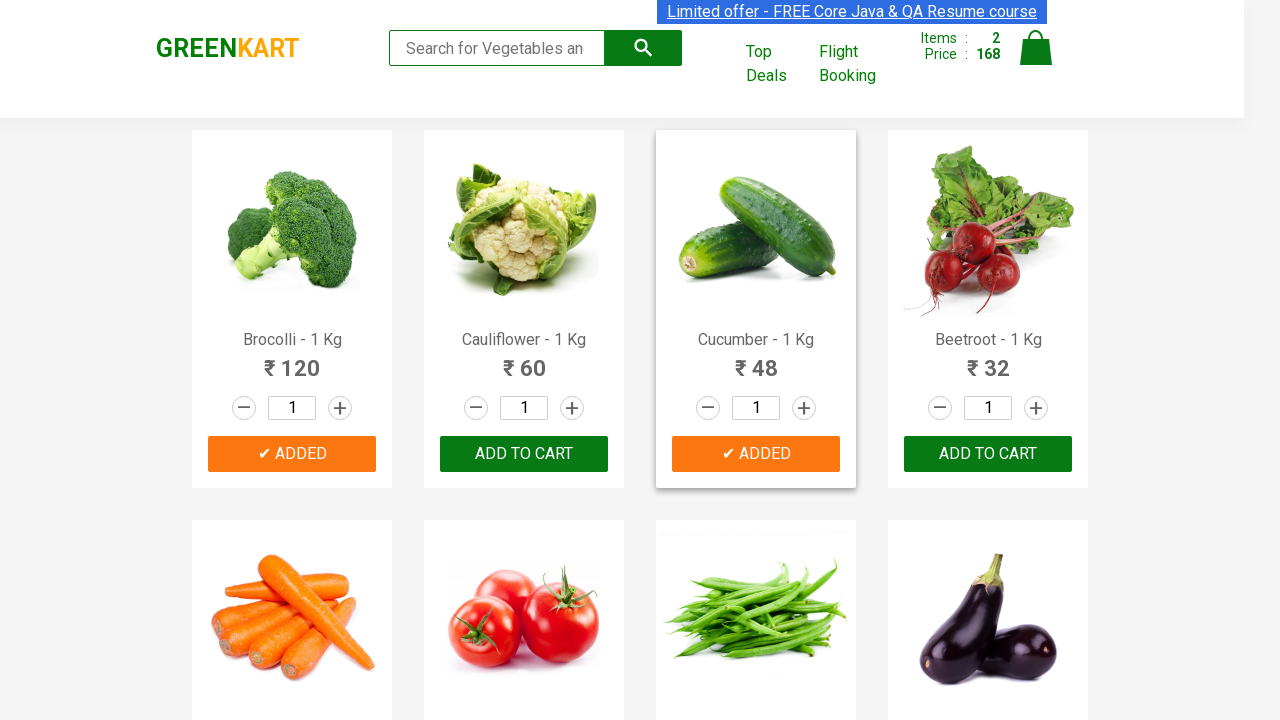

Clicked 'Add to cart' for Beetroot at (988, 454) on xpath=//div[@class='product-action']/button >> nth=3
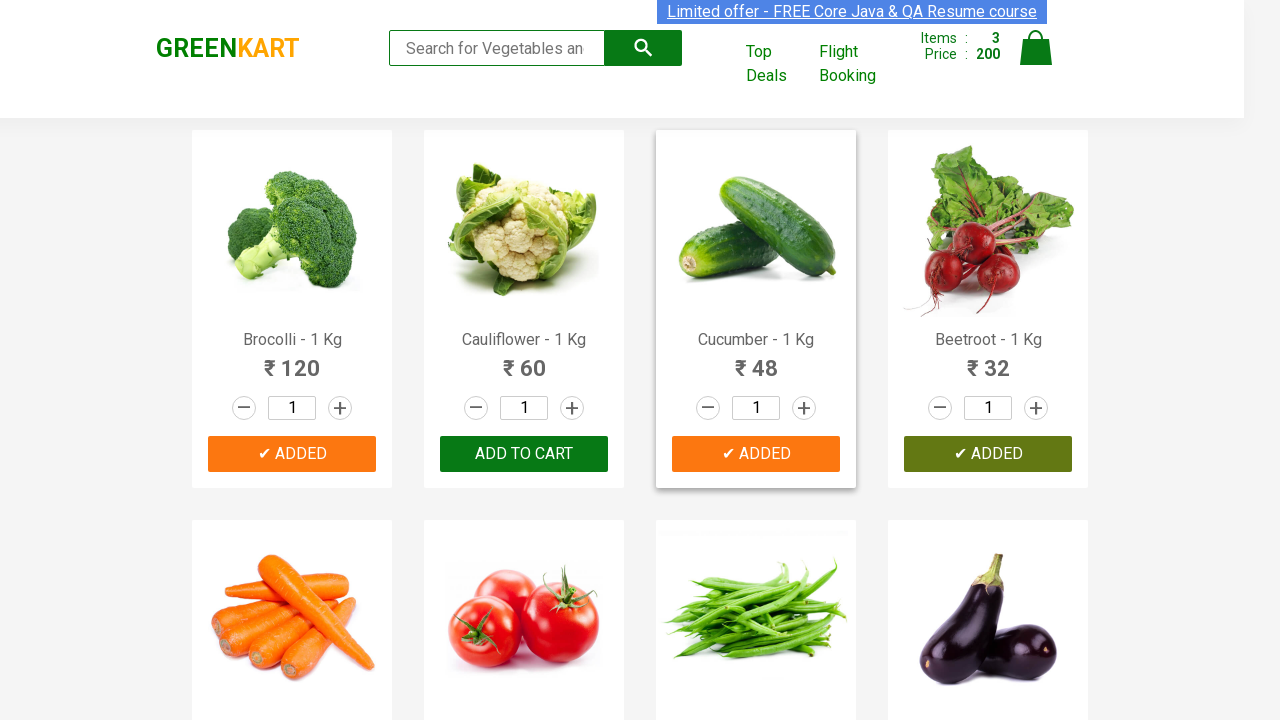

Extracted product name: Carrot
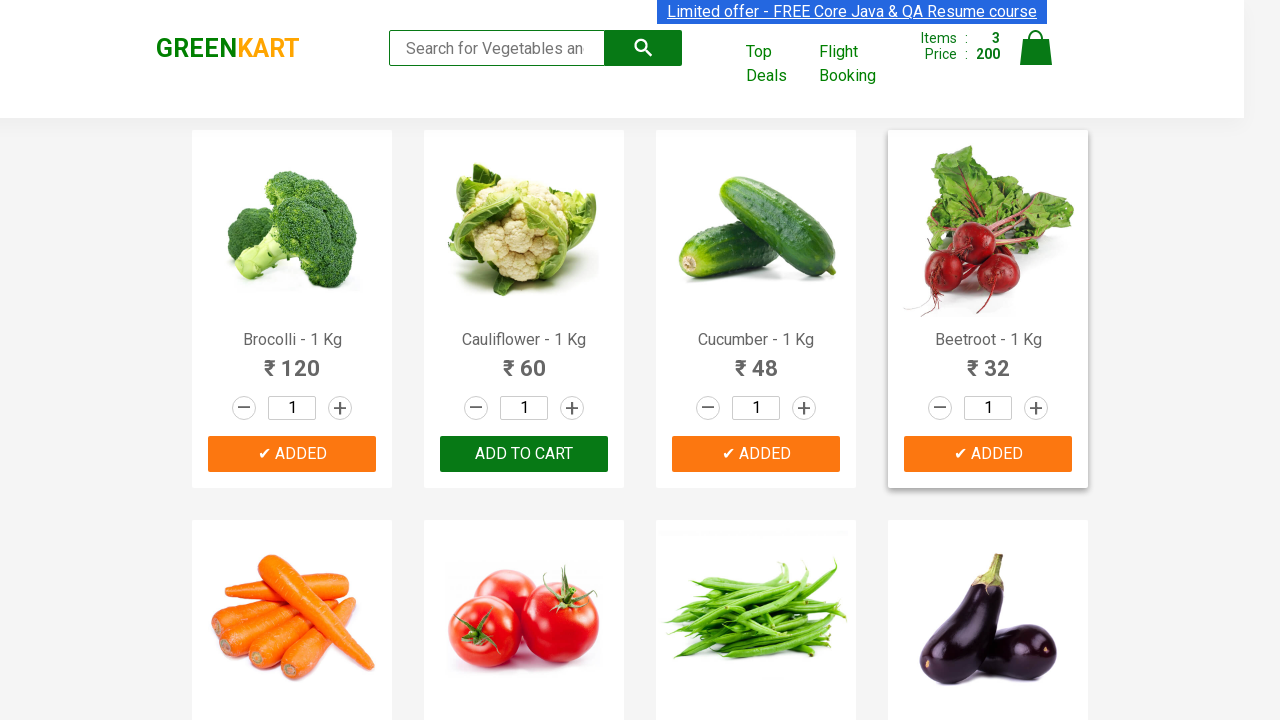

Clicked 'Add to cart' for Carrot at (292, 360) on xpath=//div[@class='product-action']/button >> nth=4
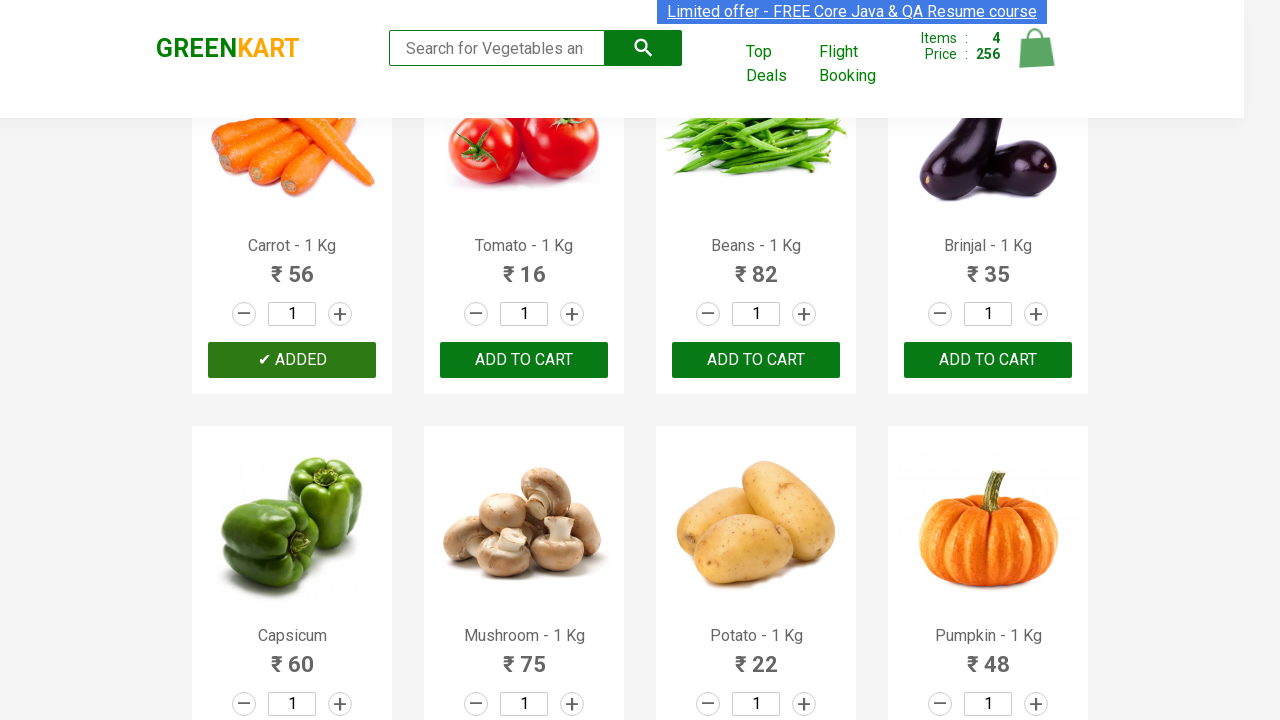

Successfully added all 4 required items to cart
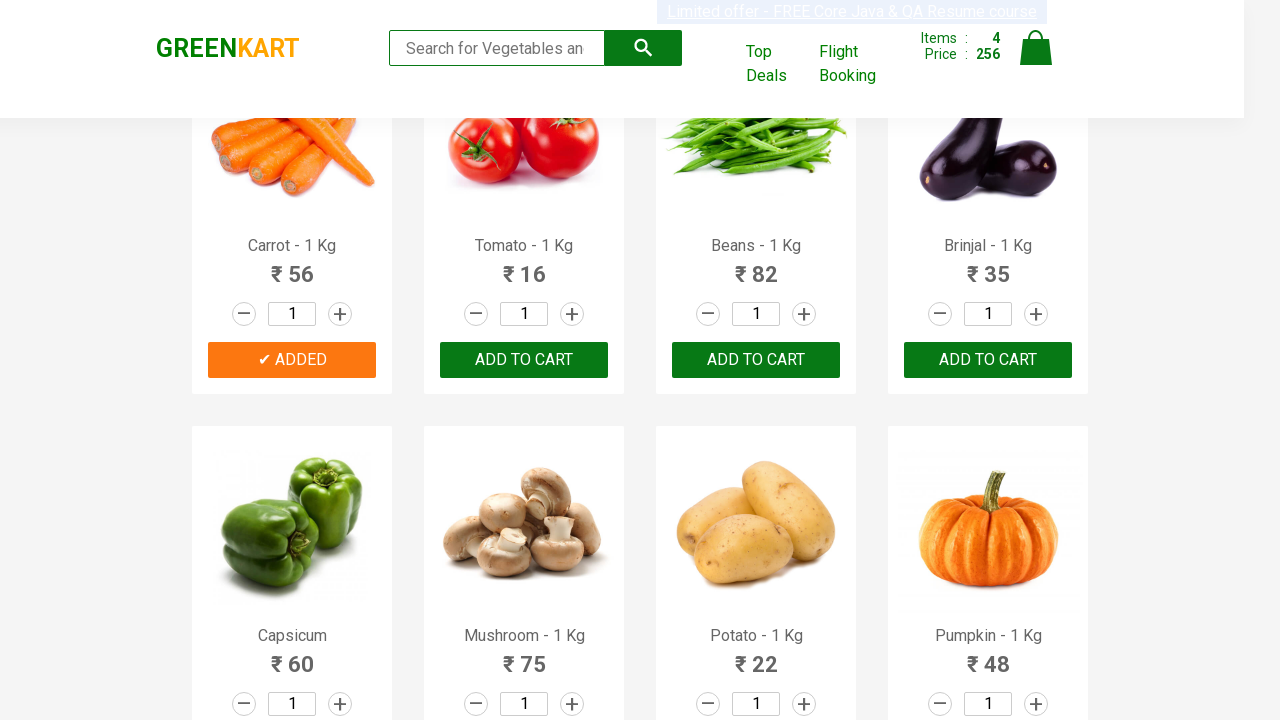

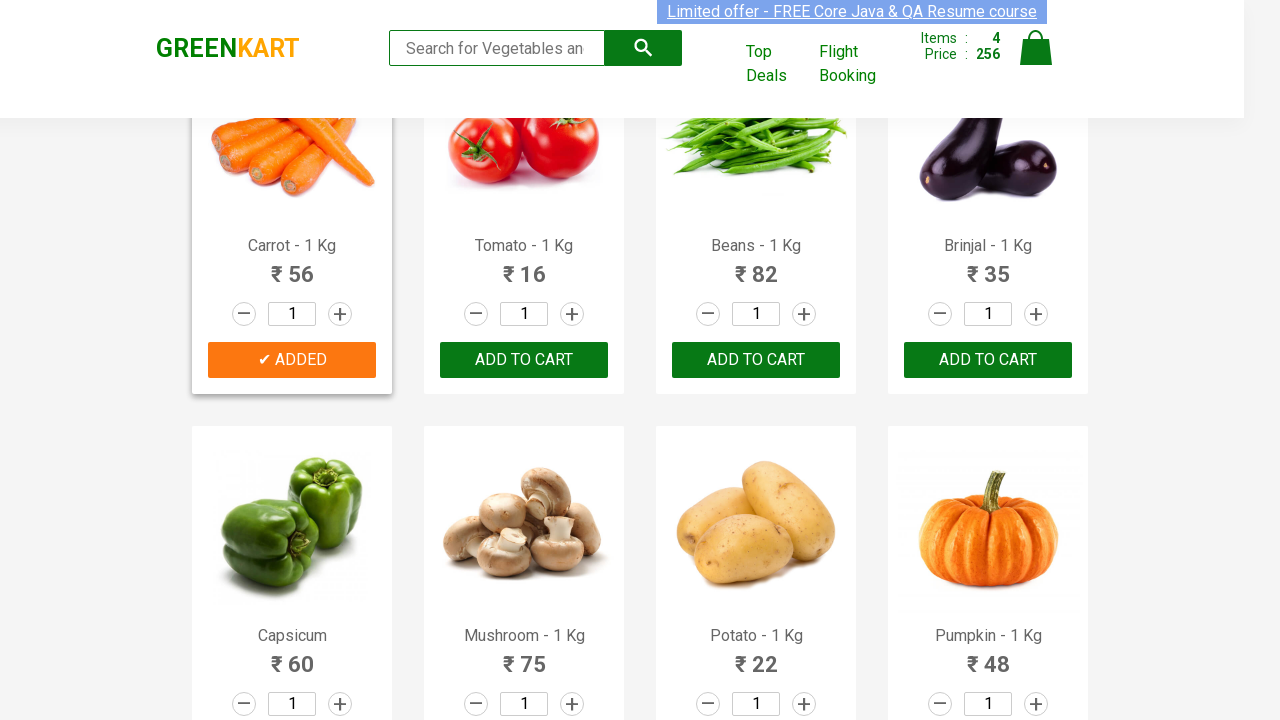